Tests filling out the complete feedback form with name, age, language selection, gender, rating dropdown, and comment, then submits and verifies all data is displayed correctly.

Starting URL: https://uljanovs.github.io/site/tasks/provide_feedback

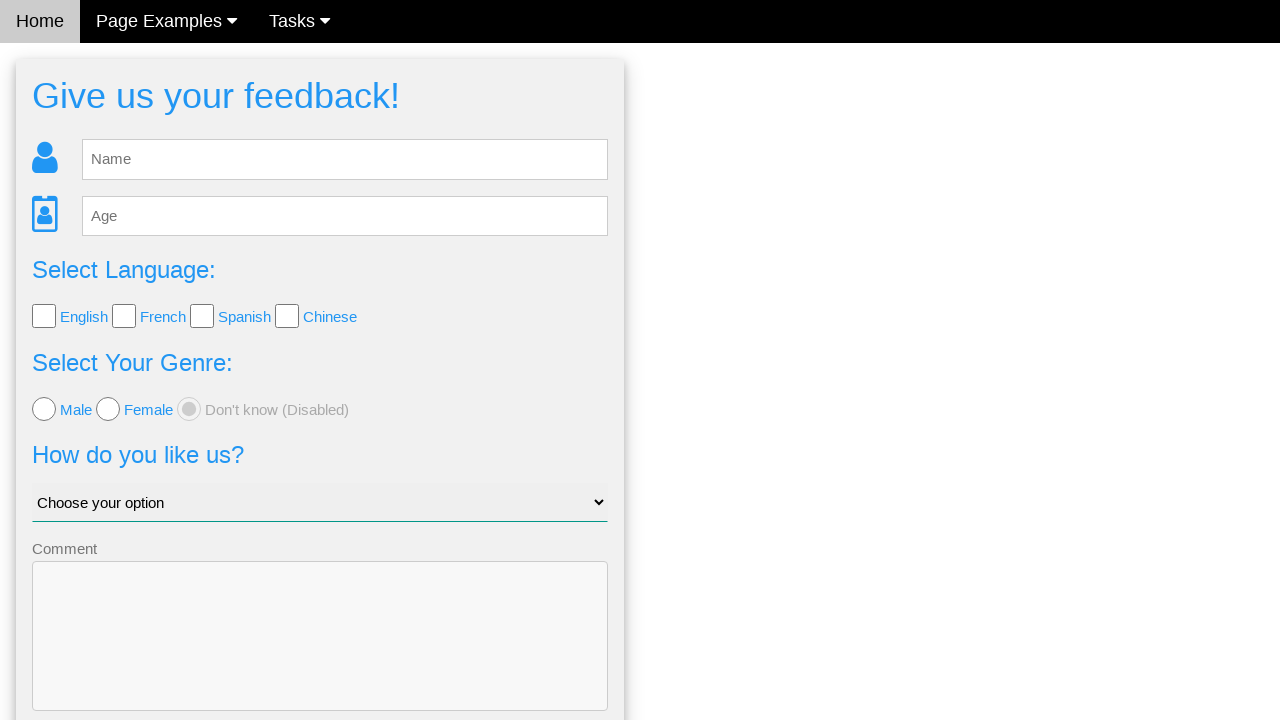

Filled name field with 'Ivan' on #fb_name
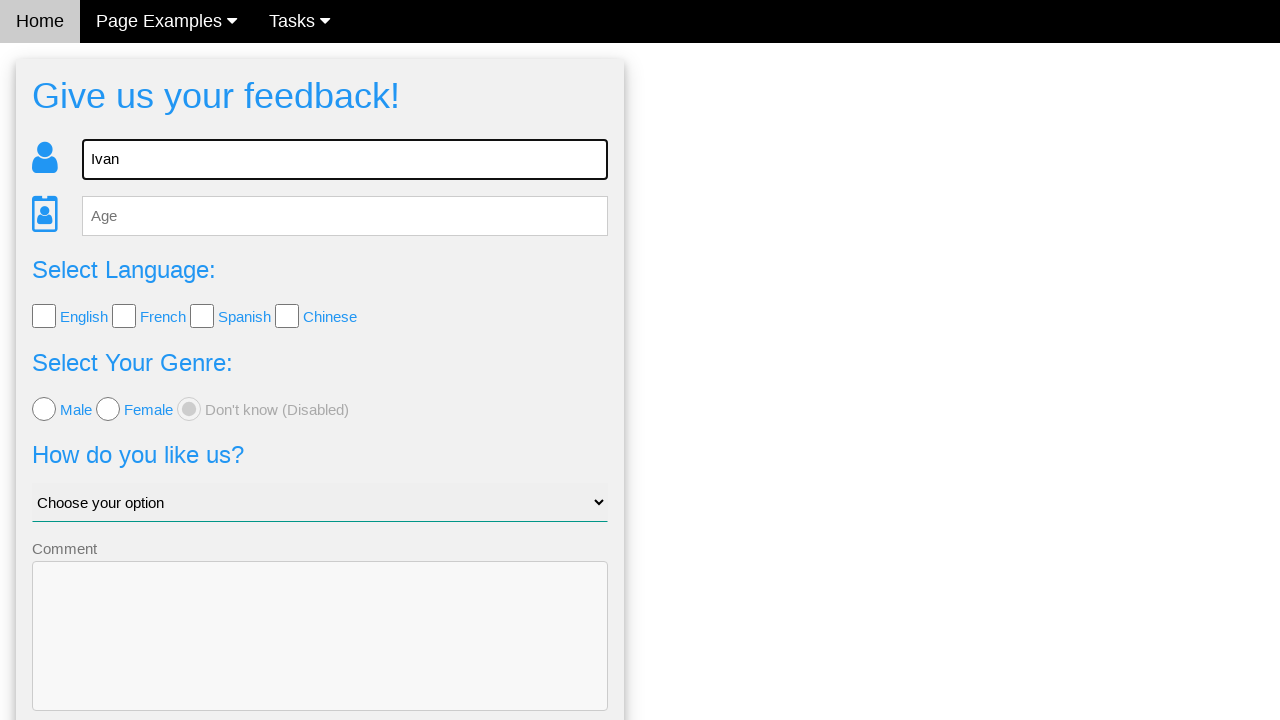

Filled age field with '25' on #fb_age
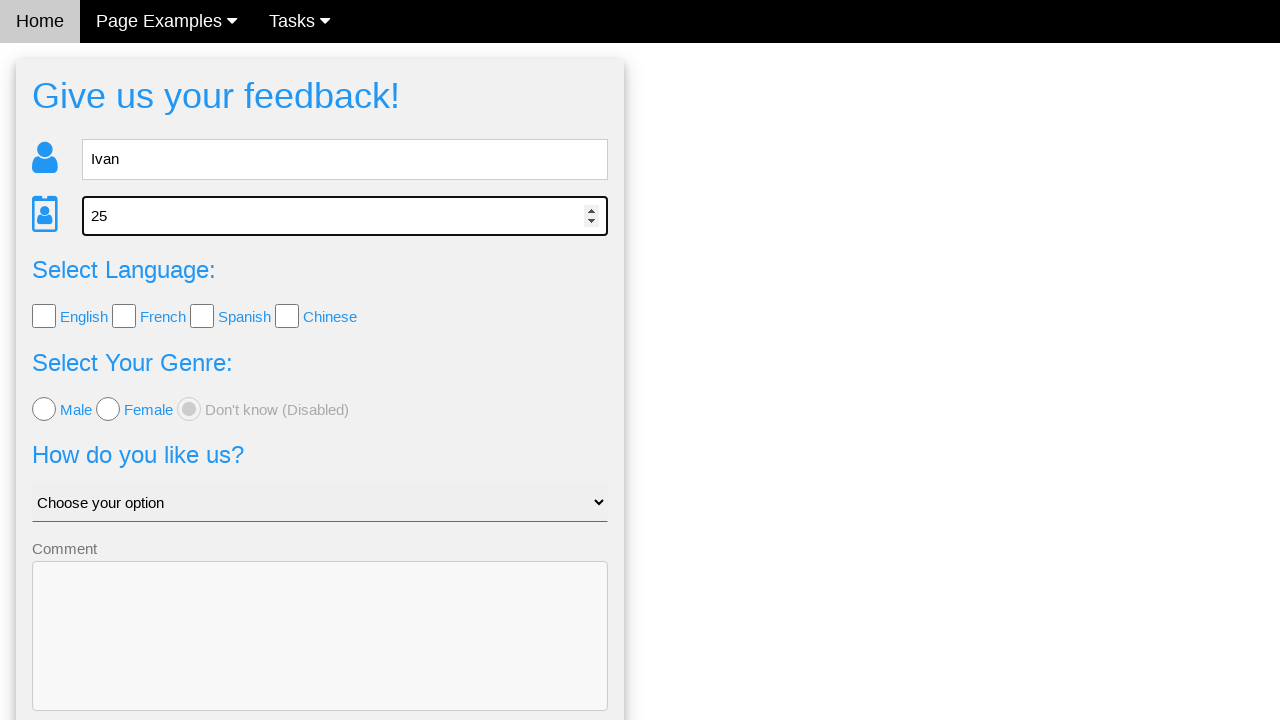

Selected French language checkbox at (124, 316) on xpath=//*[@id='lang_check']/input[2]
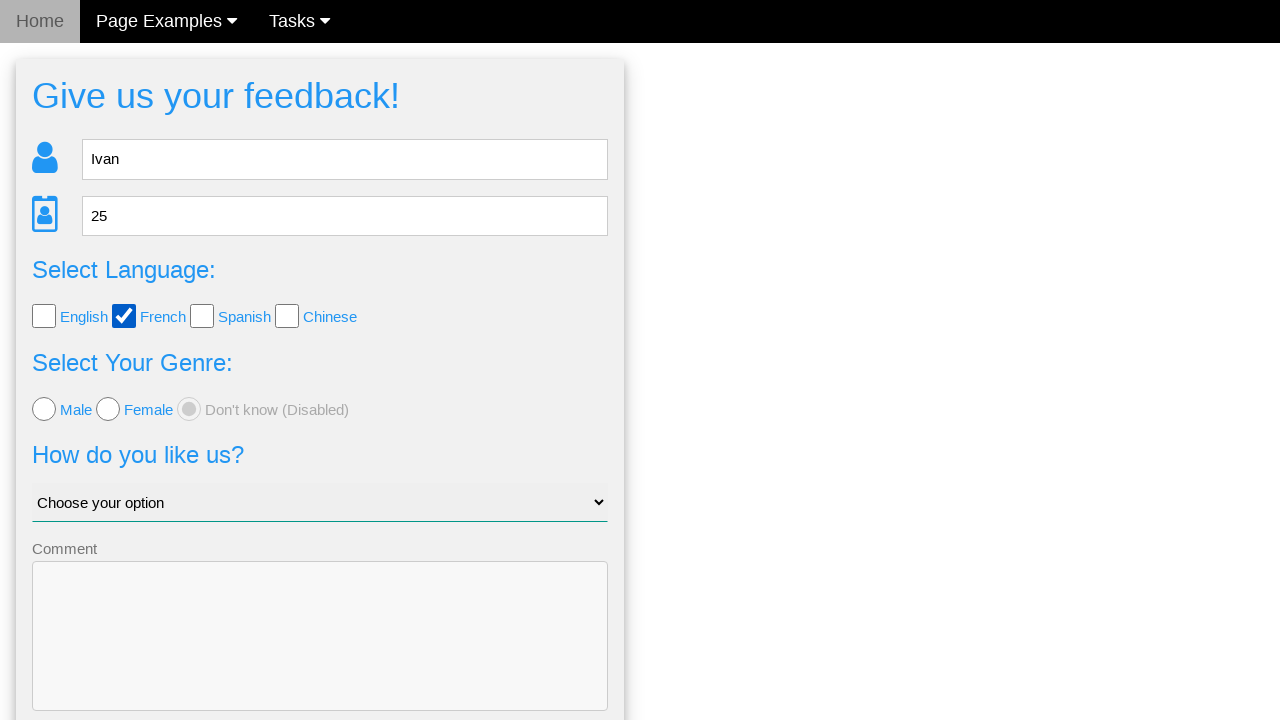

Selected male gender option at (44, 409) on xpath=//*[@id='fb_form']/form/div[4]/input[1]
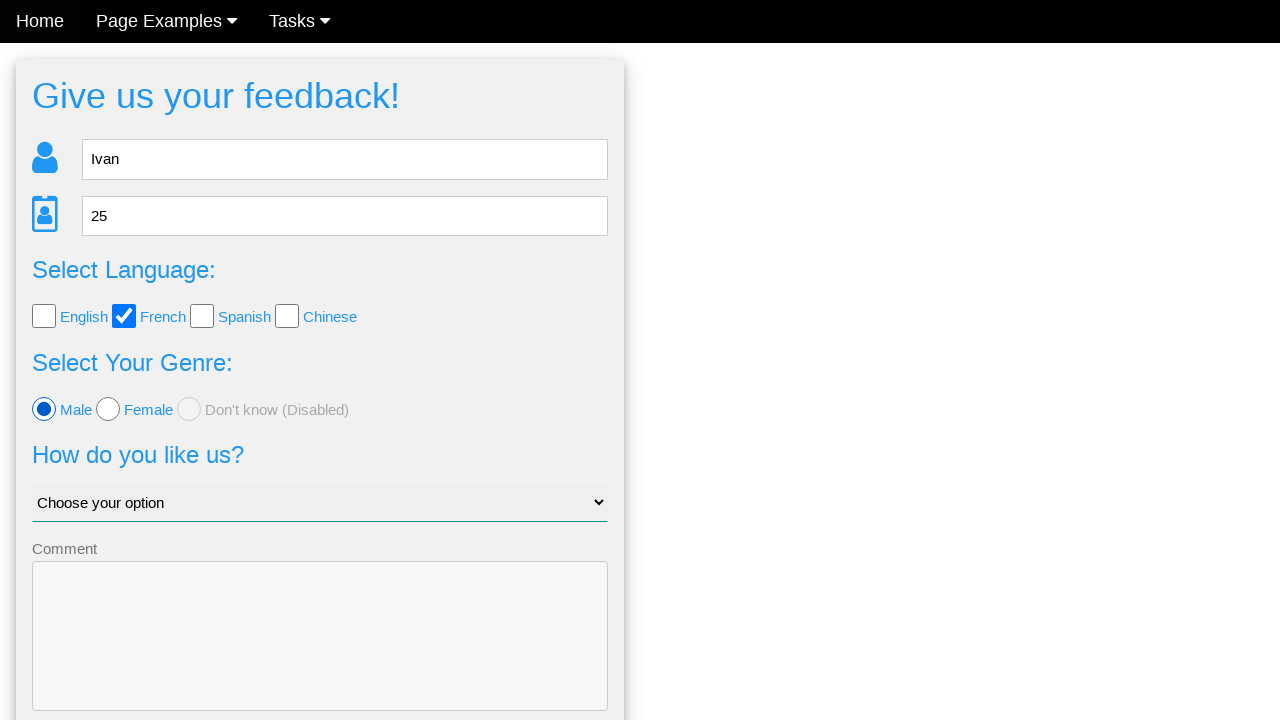

Selected 'Good' from rating dropdown on #like_us
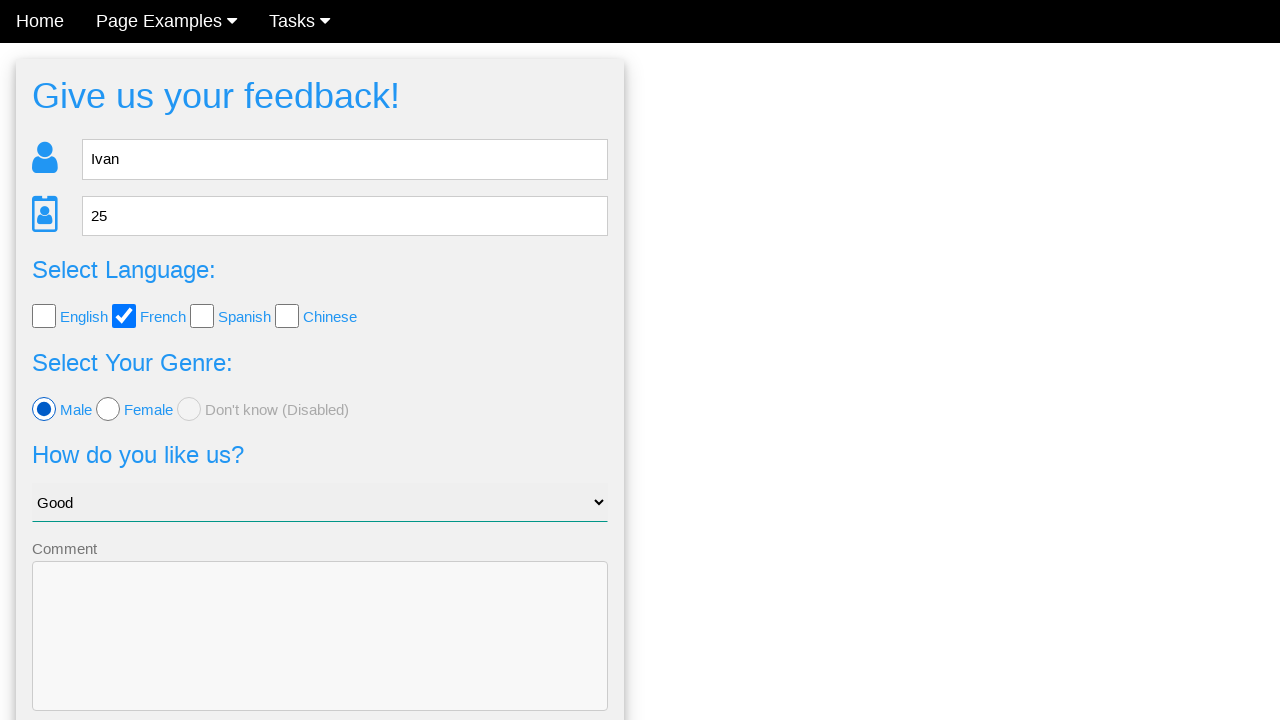

Filled comment textarea with 'Supercalifragilisticexpialidocious' on //*[@id='fb_form']//textarea
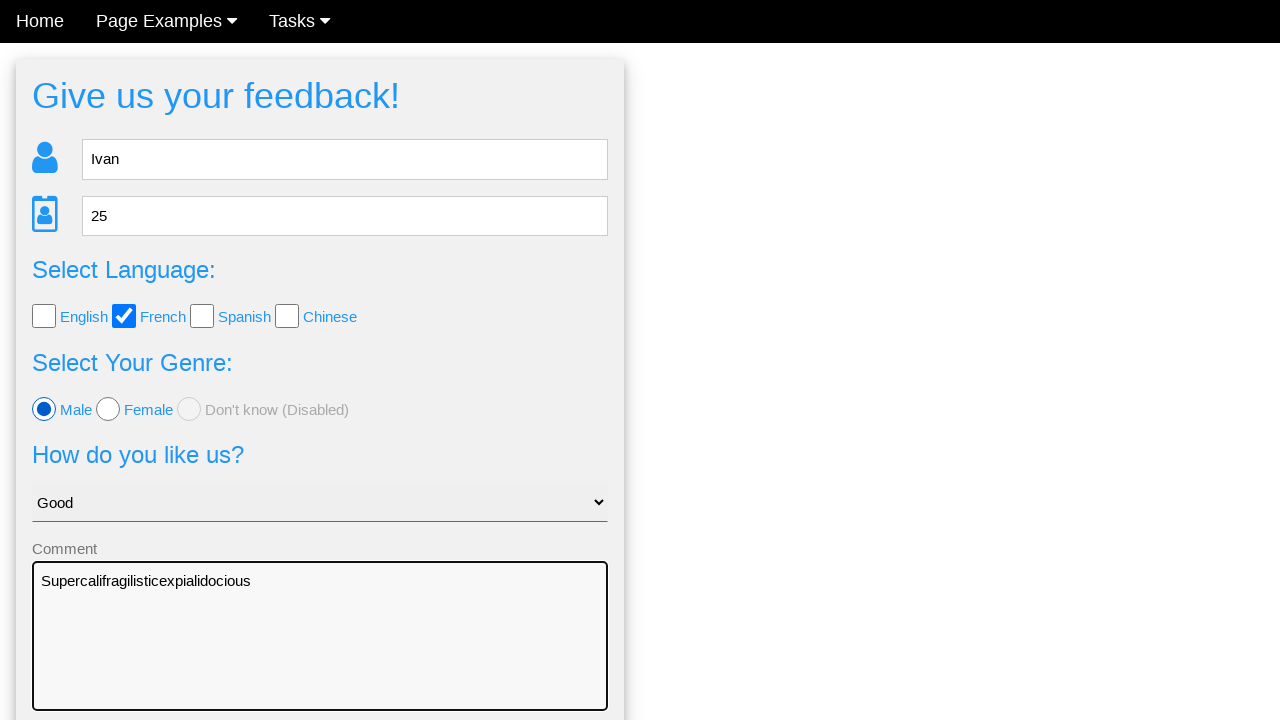

Clicked Send button to submit feedback form at (320, 656) on .w3-btn-block
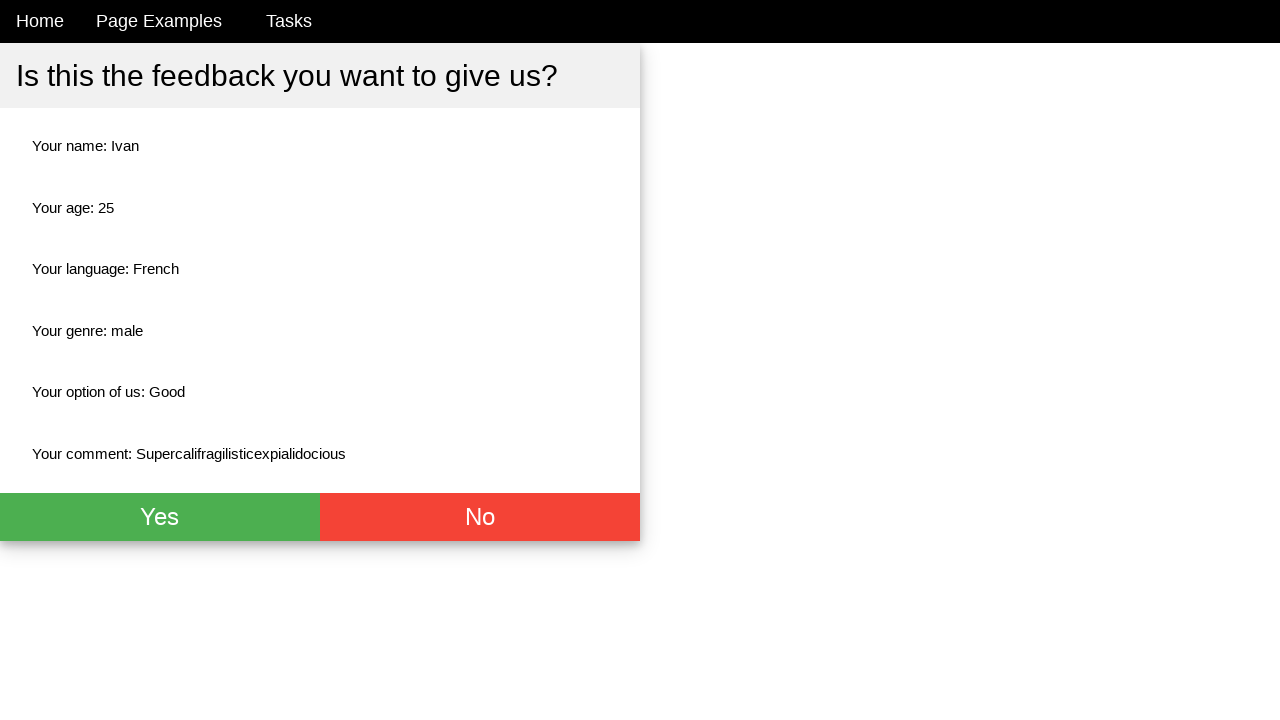

Confirmation page loaded with name field visible
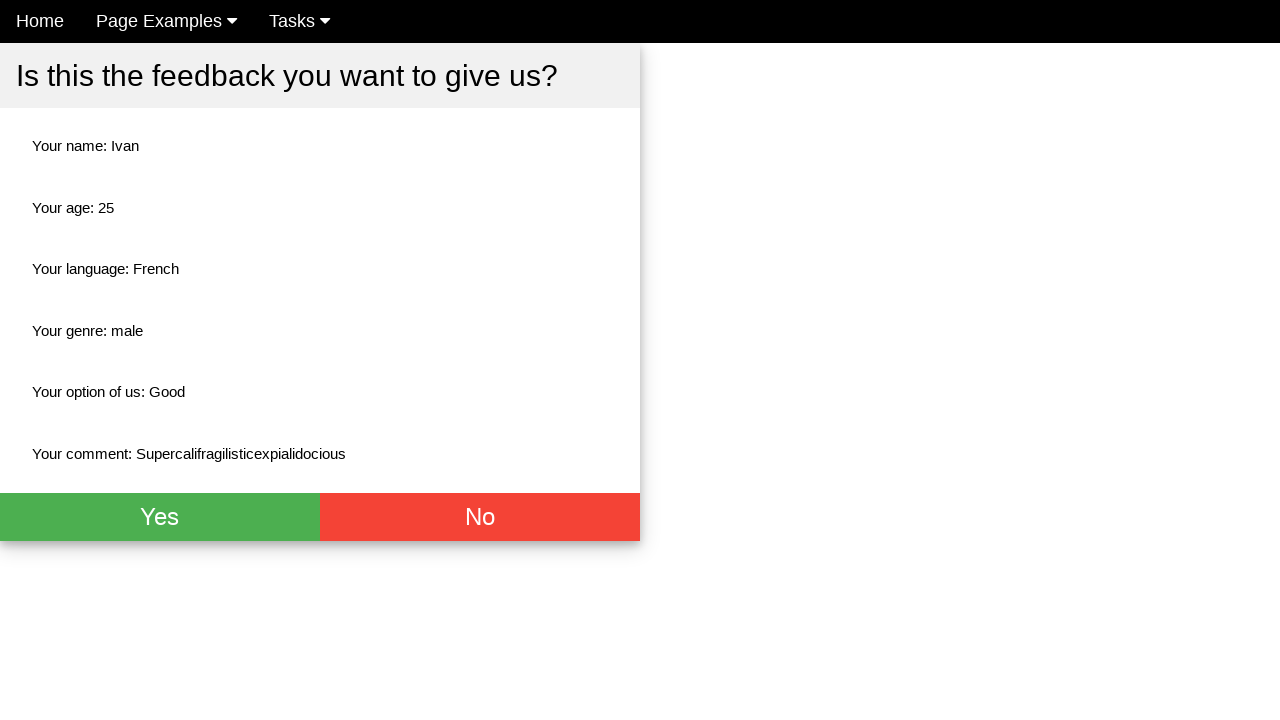

Green confirmation element appeared
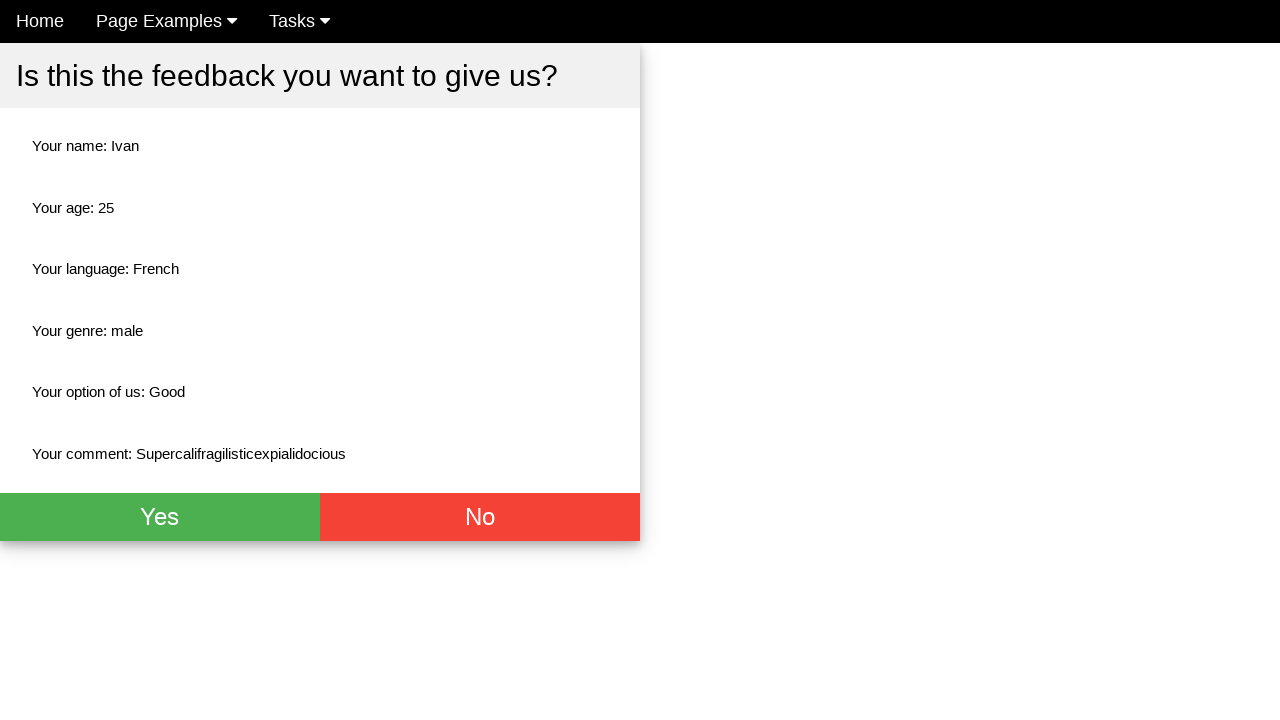

Red confirmation element appeared
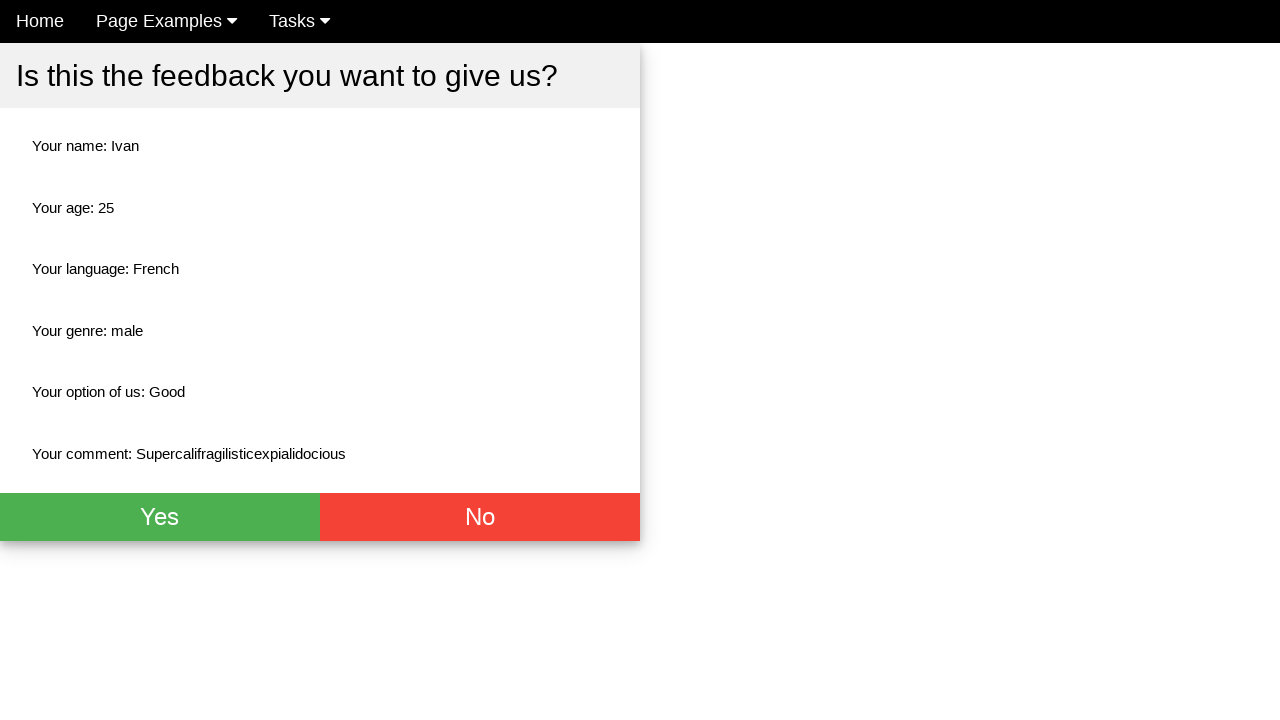

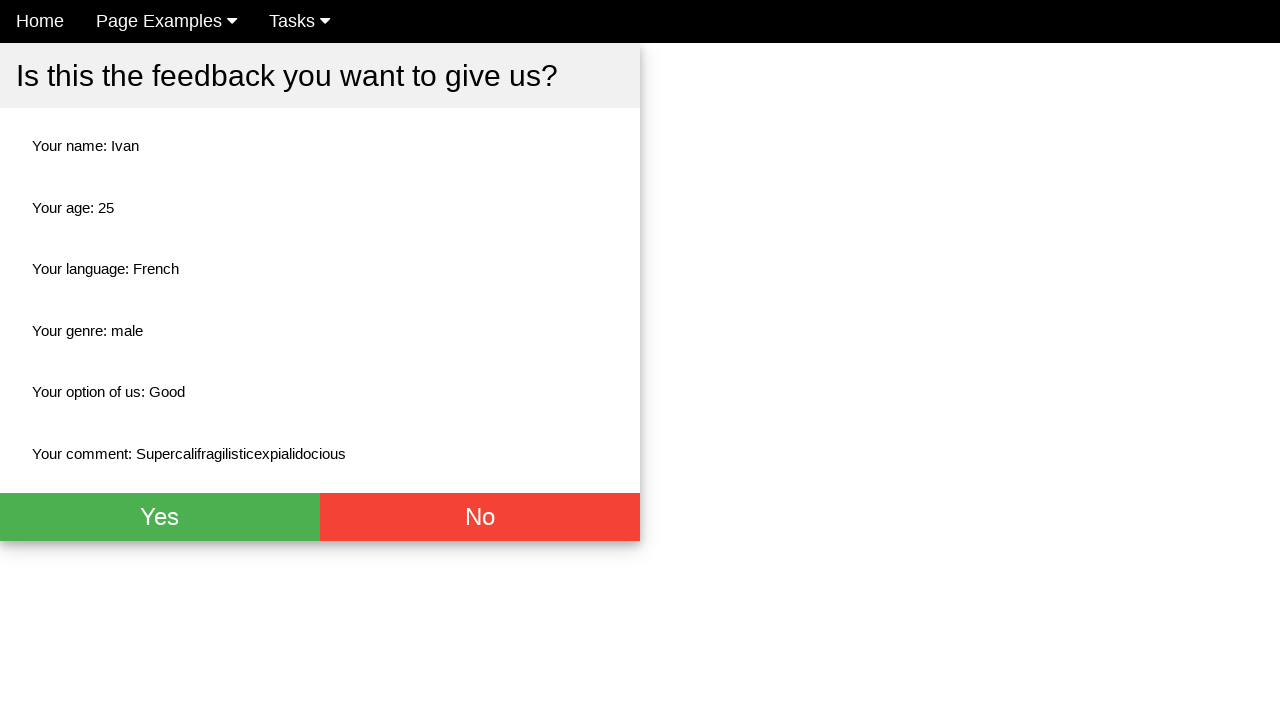